Tests that clicking the "Due" column header sorts the numeric values in ascending order by clicking once and verifying the column data is sorted

Starting URL: http://the-internet.herokuapp.com/tables

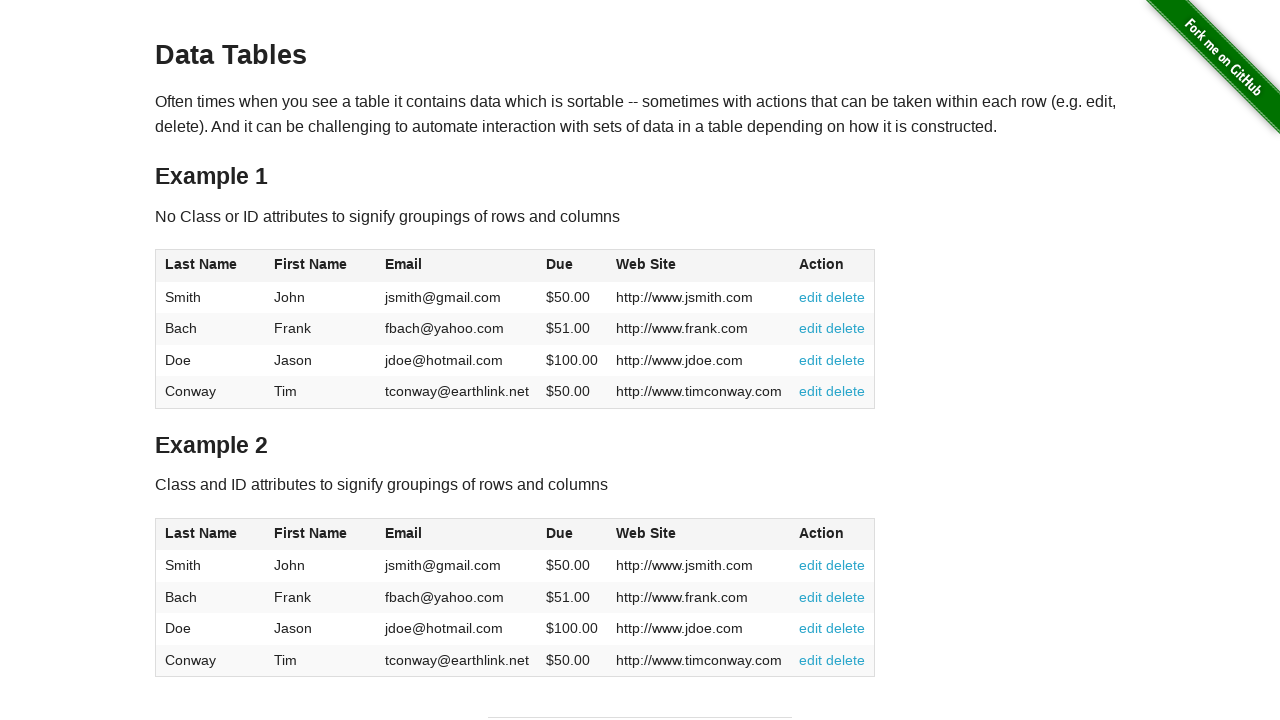

Clicked the 'Due' column header (4th column) to sort at (572, 266) on #table1 thead tr th:nth-of-type(4)
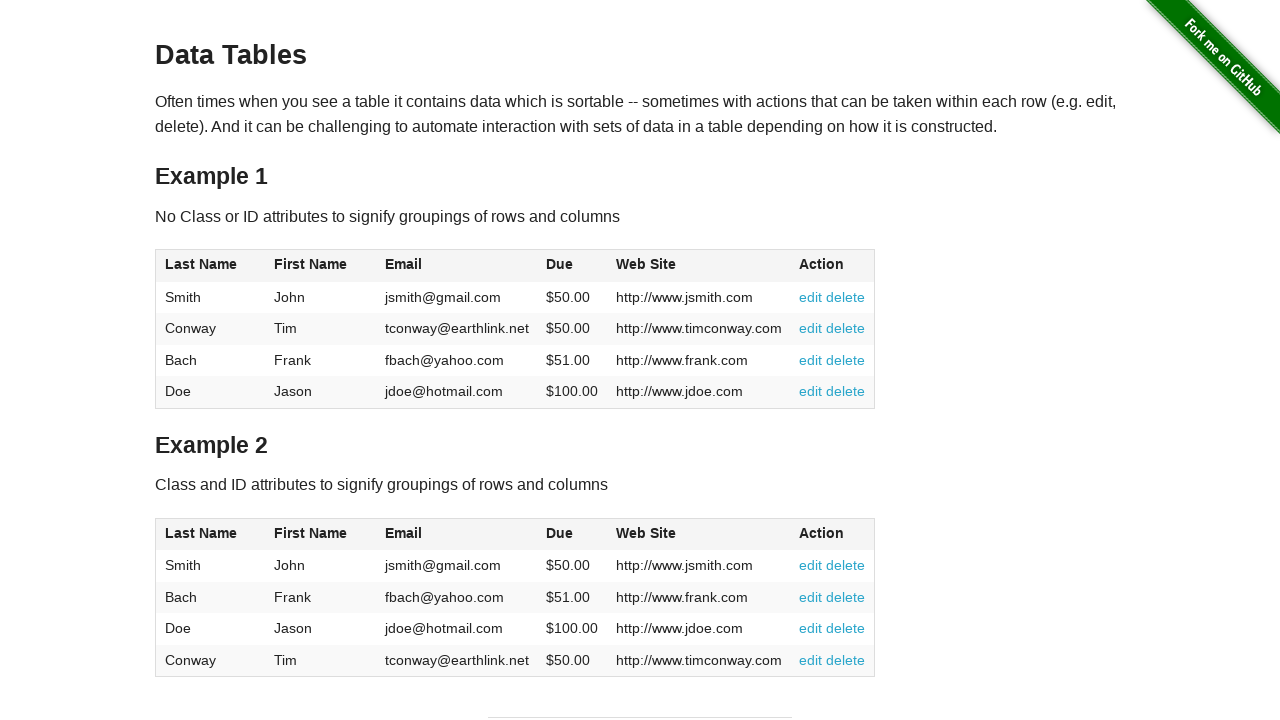

Table sorted and Due column values are visible
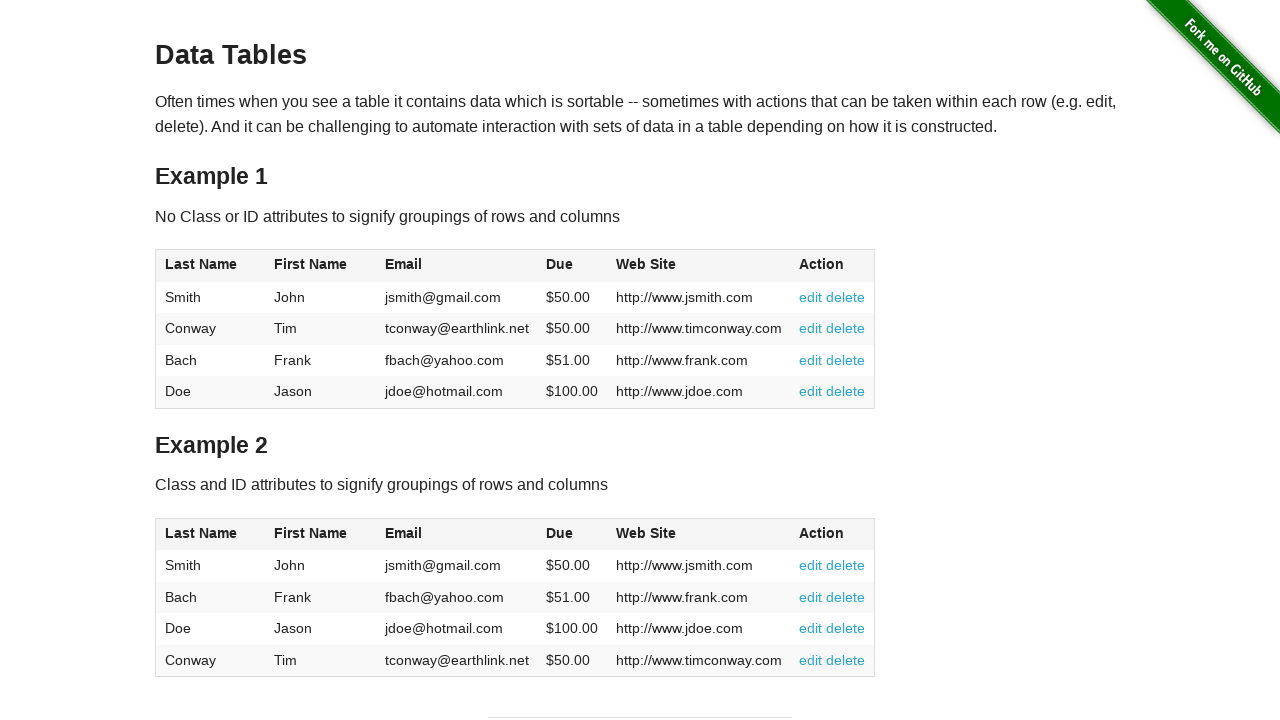

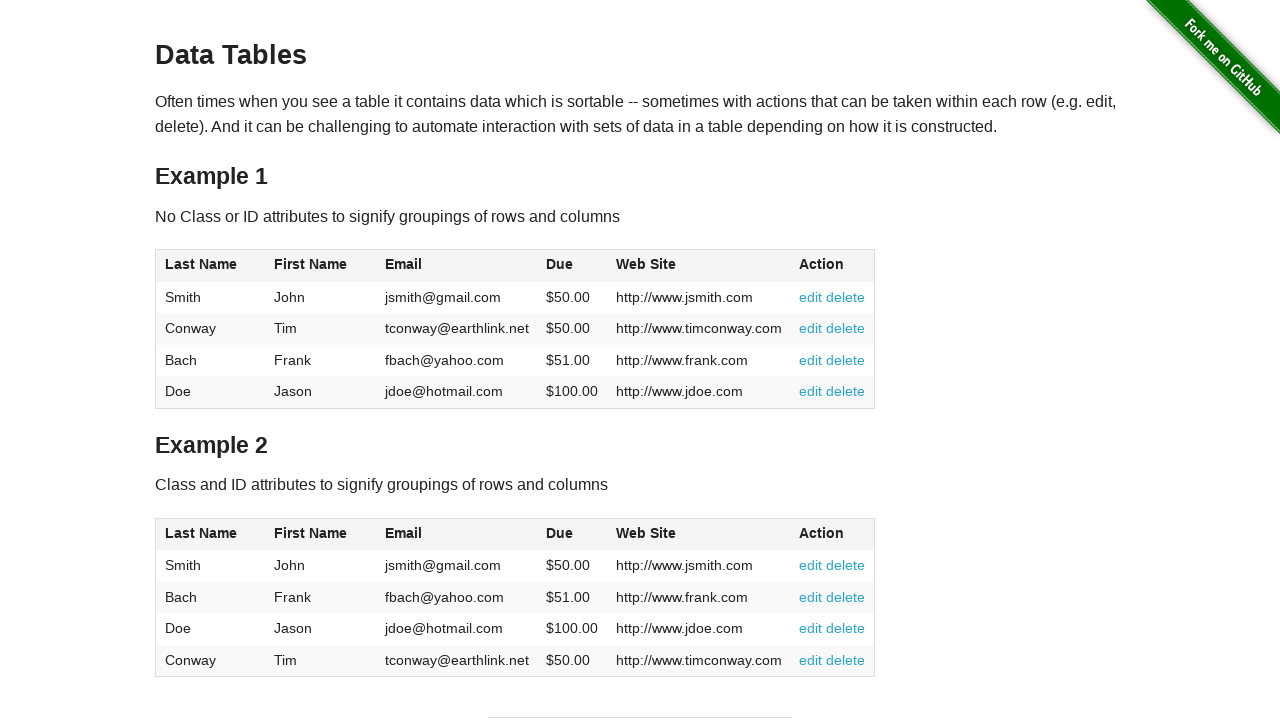